Tests partial email search functionality

Starting URL: https://demoqa.com/webtables

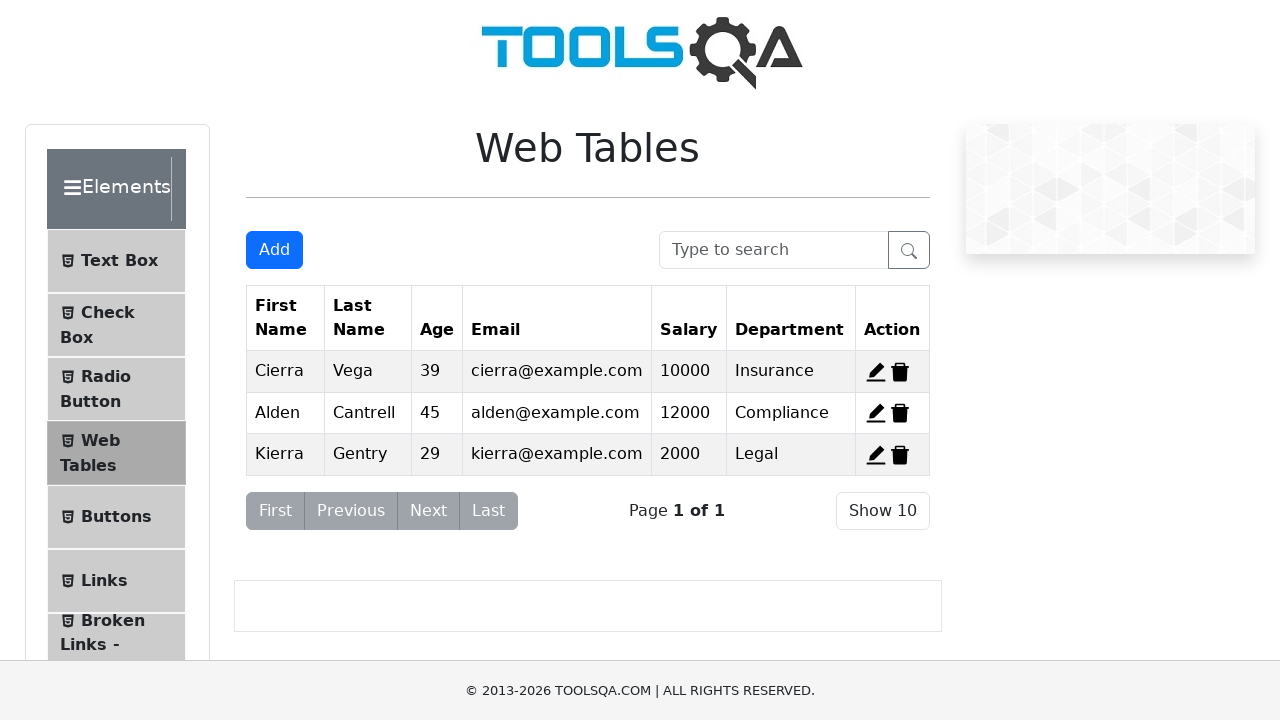

Filled search box with partial email domain '@example.com' on #searchBox
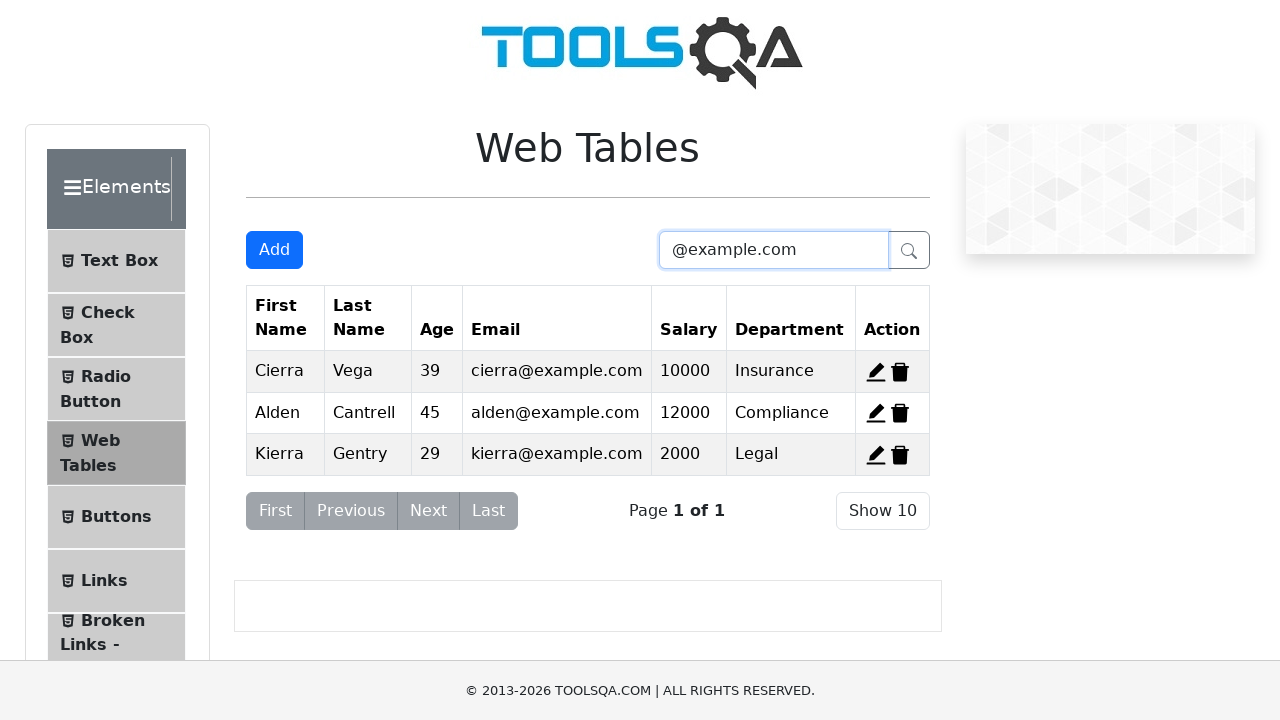

Waited 500ms for table to update after search
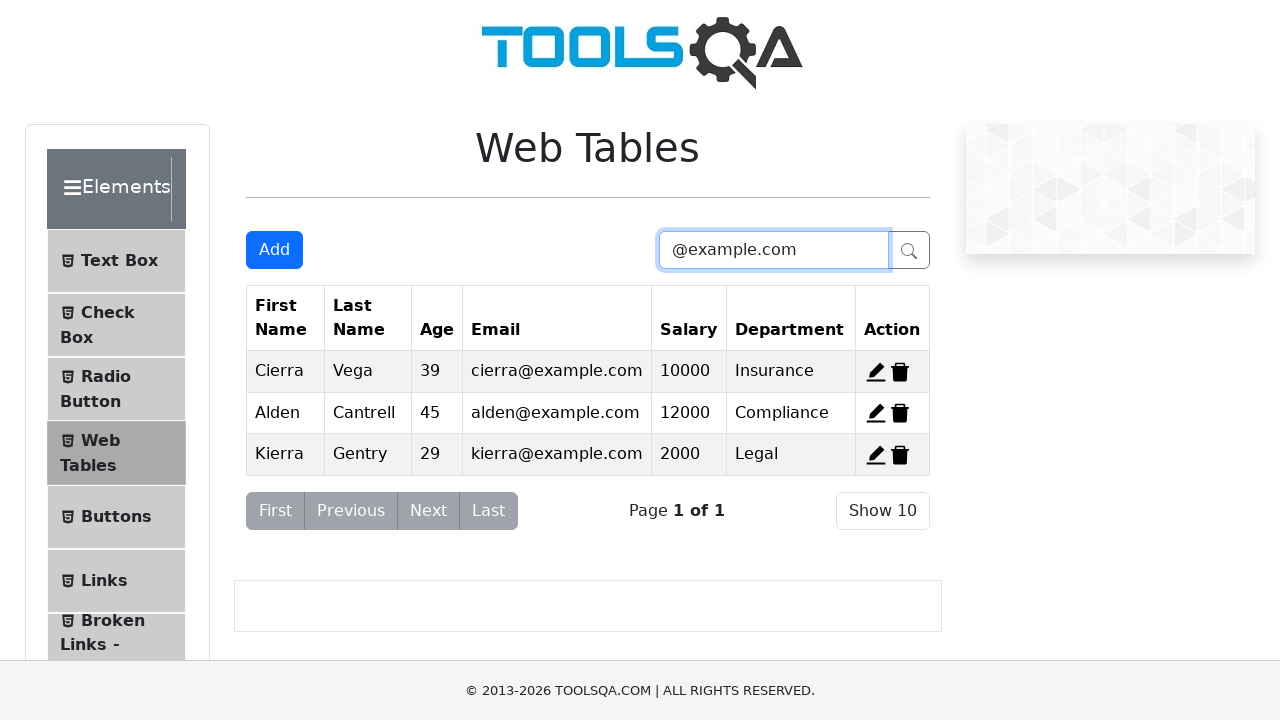

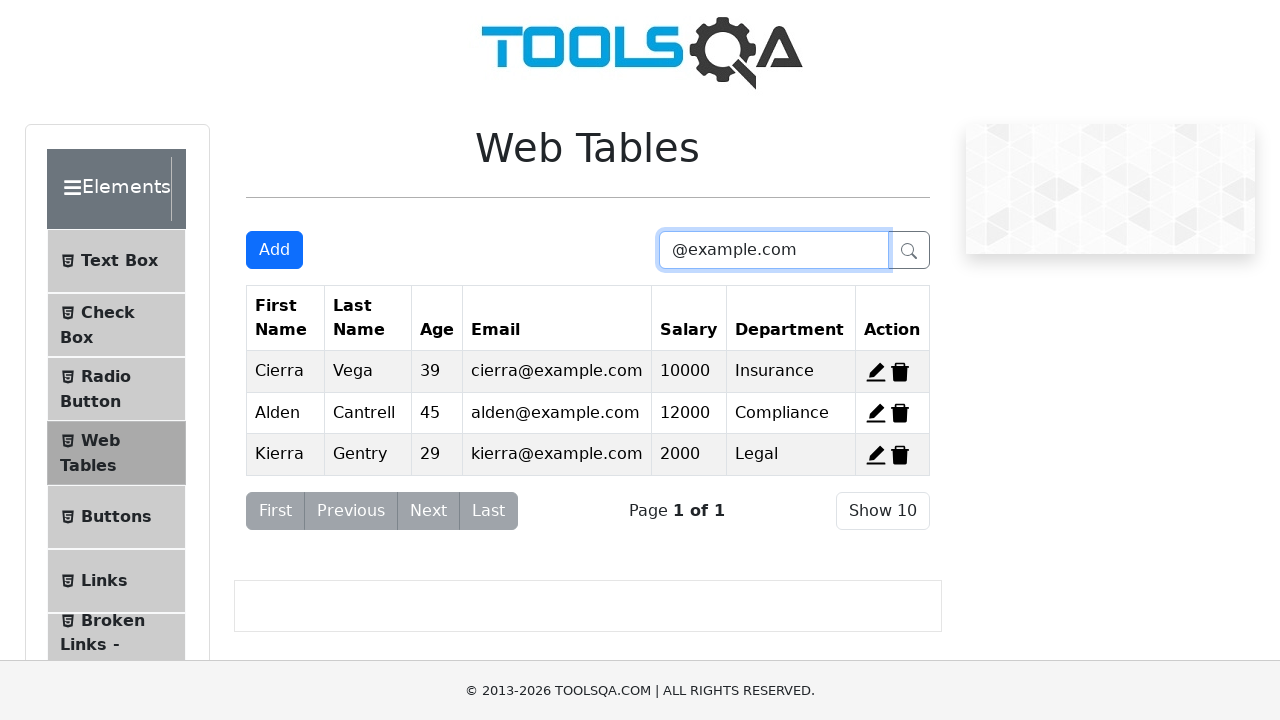